Tests prompt alert by clicking prompt button, entering text, and accepting the alert

Starting URL: https://demoqa.com/alerts

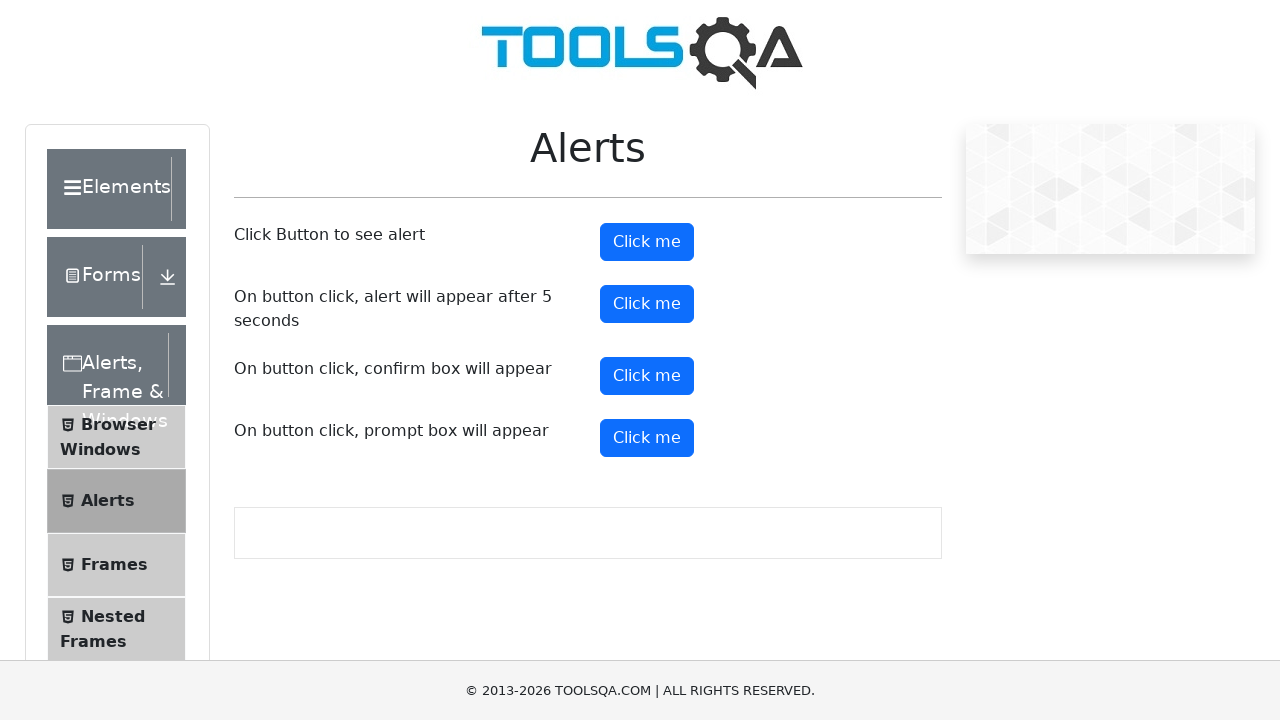

Set up dialog handler to accept prompt with text 'Gürkay'
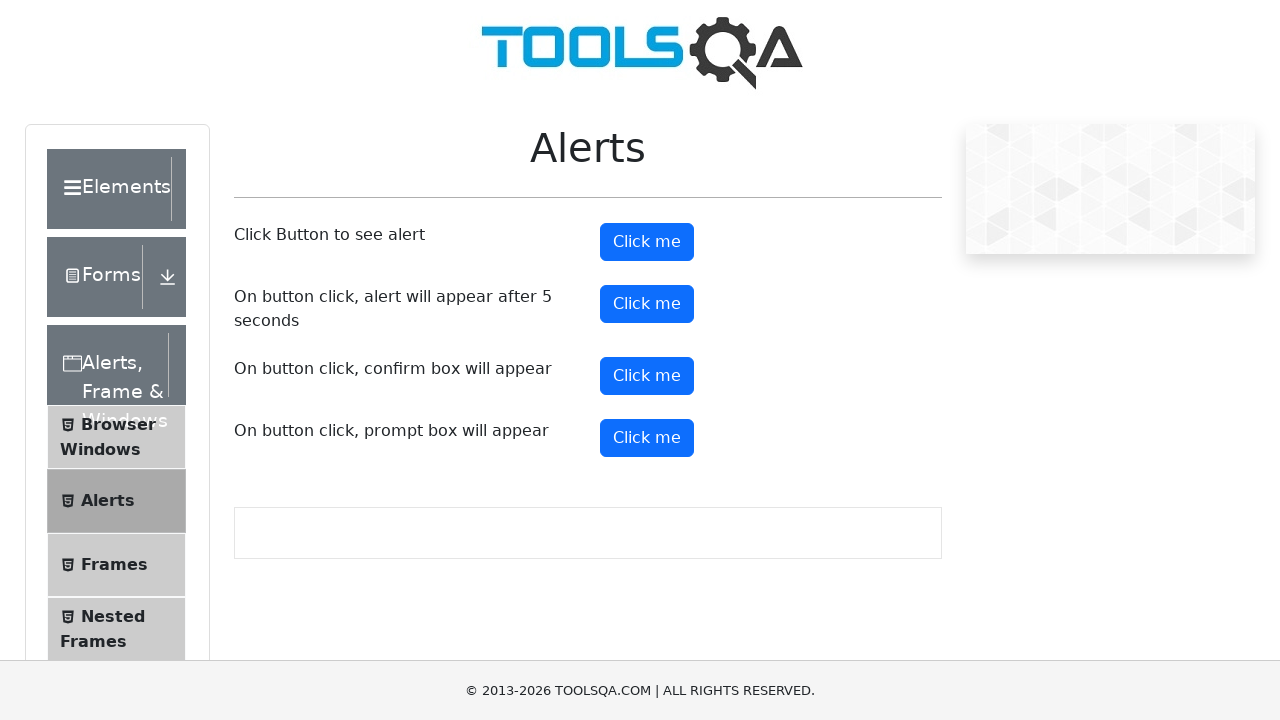

Clicked the prompt button at (647, 438) on #promtButton
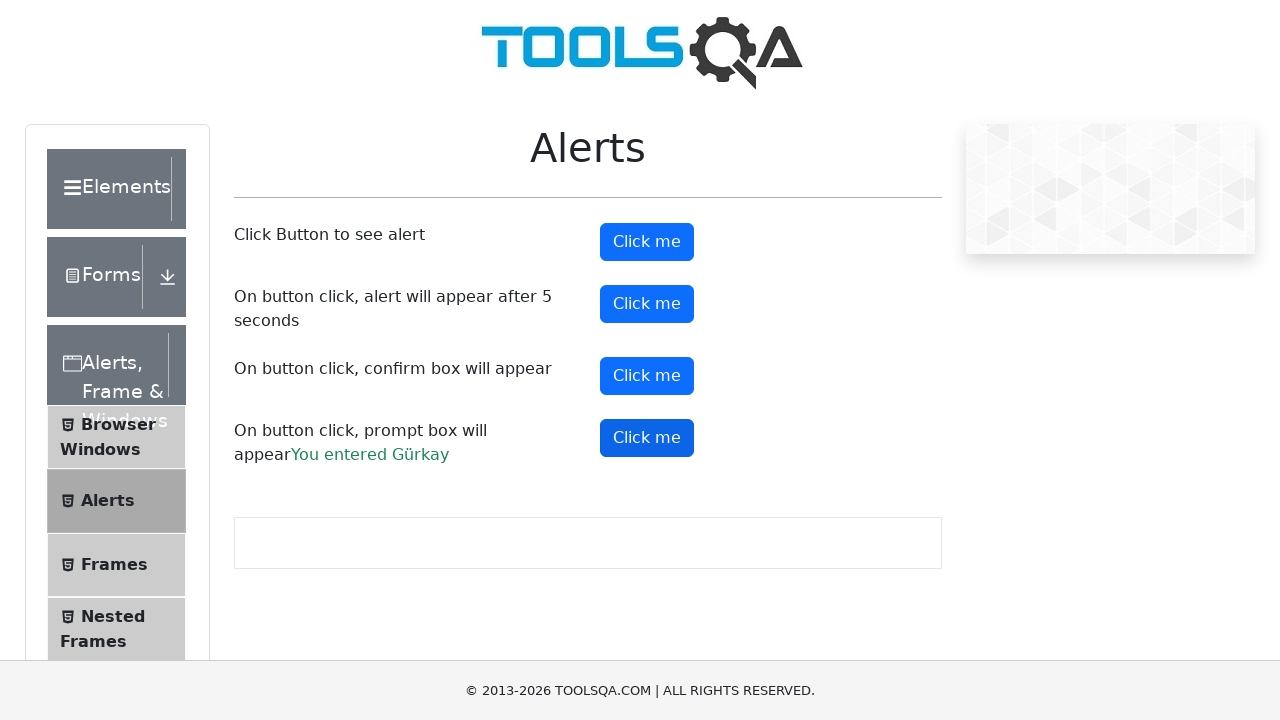

Waited 2 seconds to see the result of the prompt alert
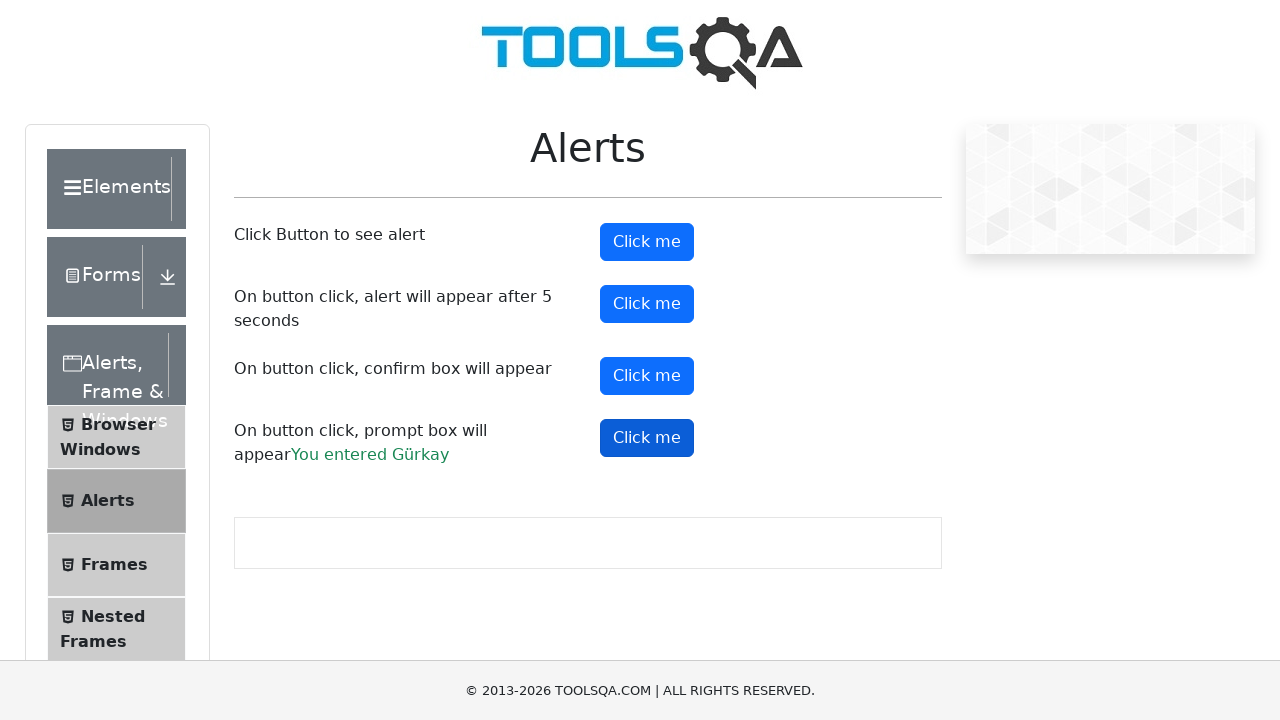

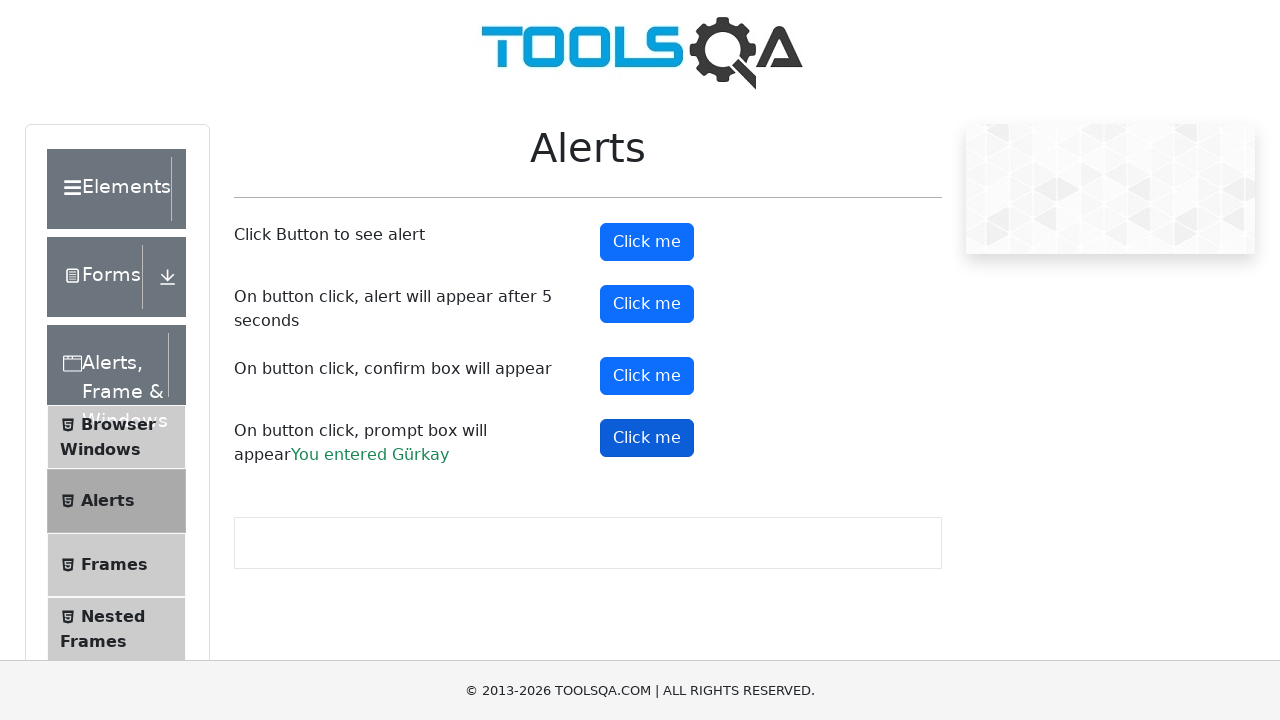